Clicks on the Checkboxes link and verifies the page heading

Starting URL: http://the-internet.herokuapp.com/

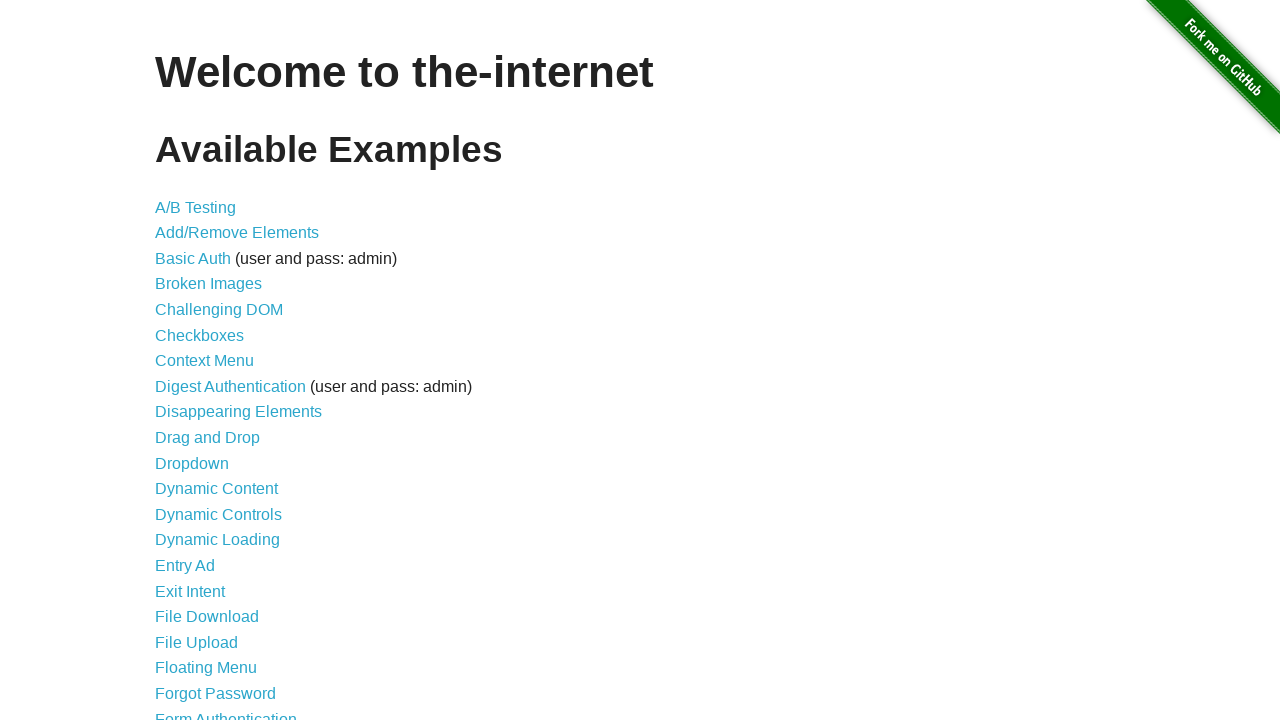

Clicked on the Checkboxes link at (200, 335) on xpath=/html/body/div[2]/div/ul/li[6]/a
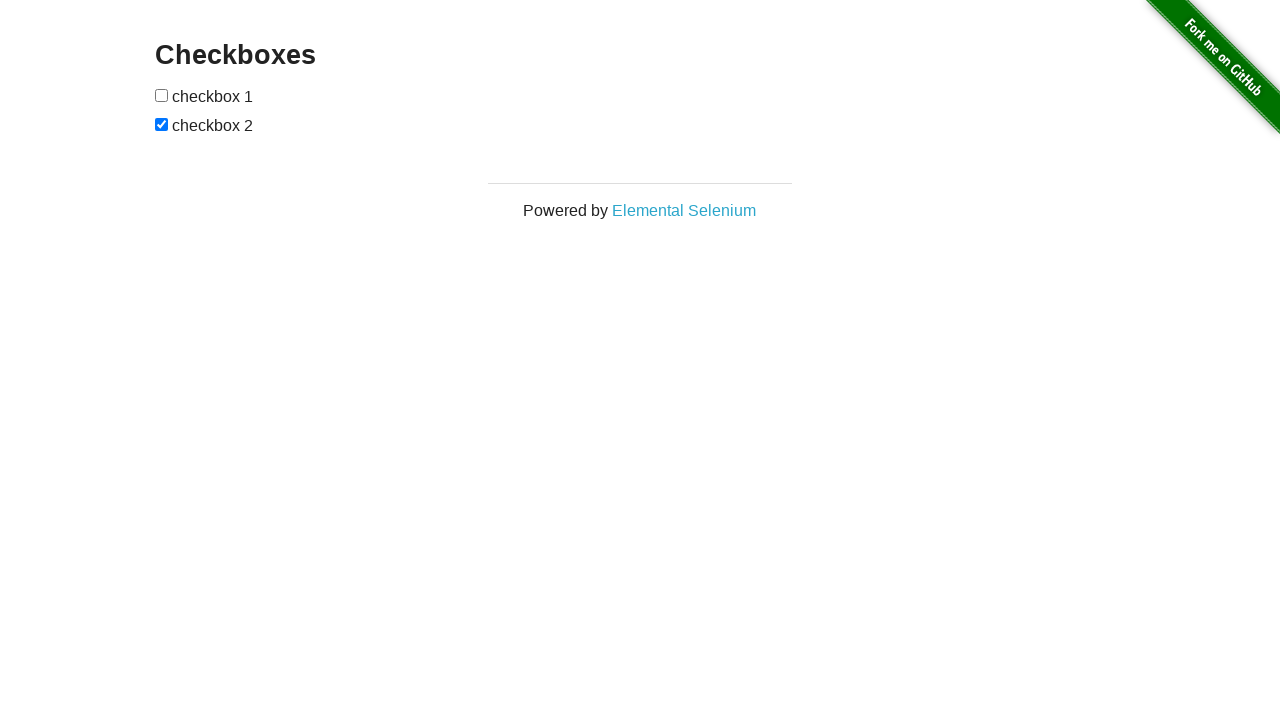

Retrieved the page heading text
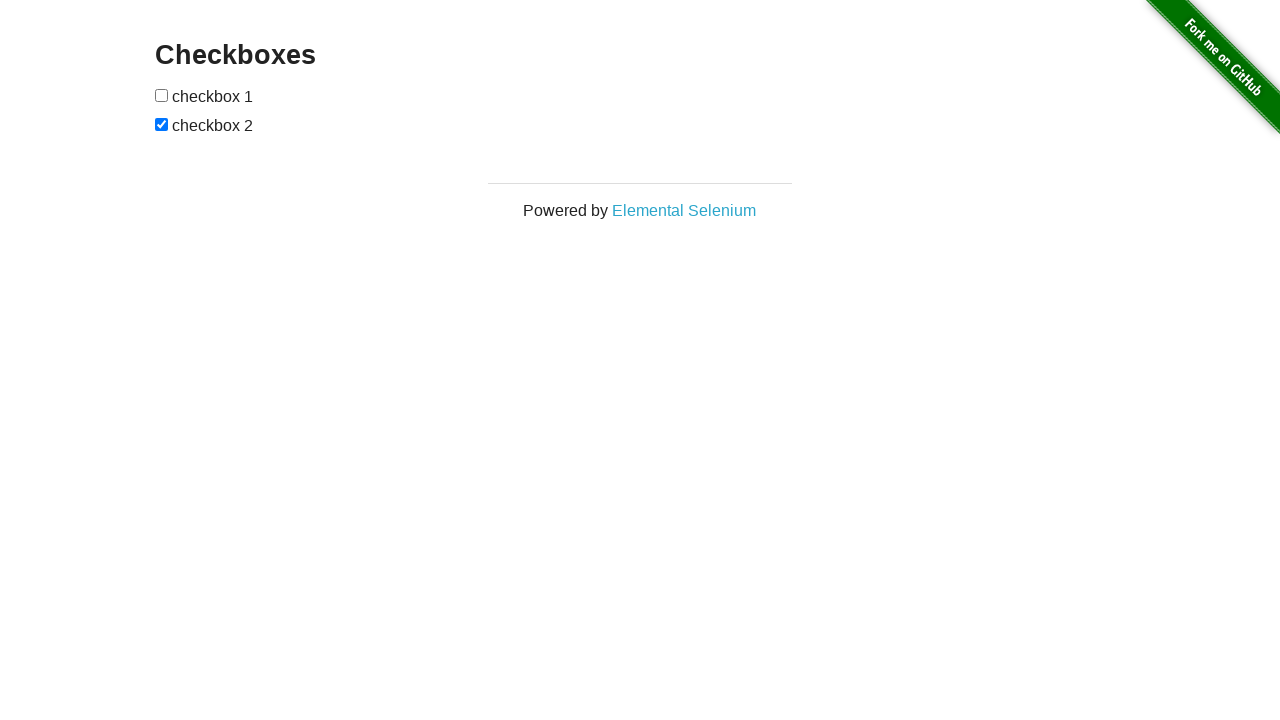

Verified the heading text equals 'Checkboxes'
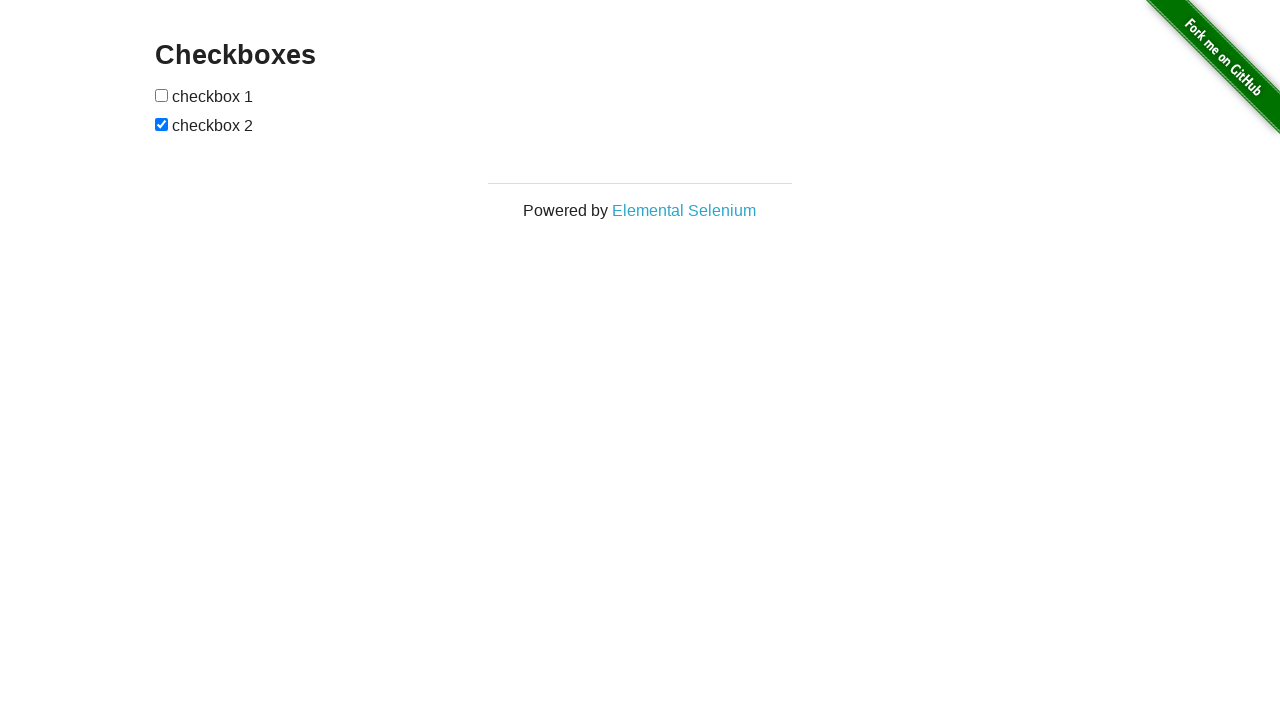

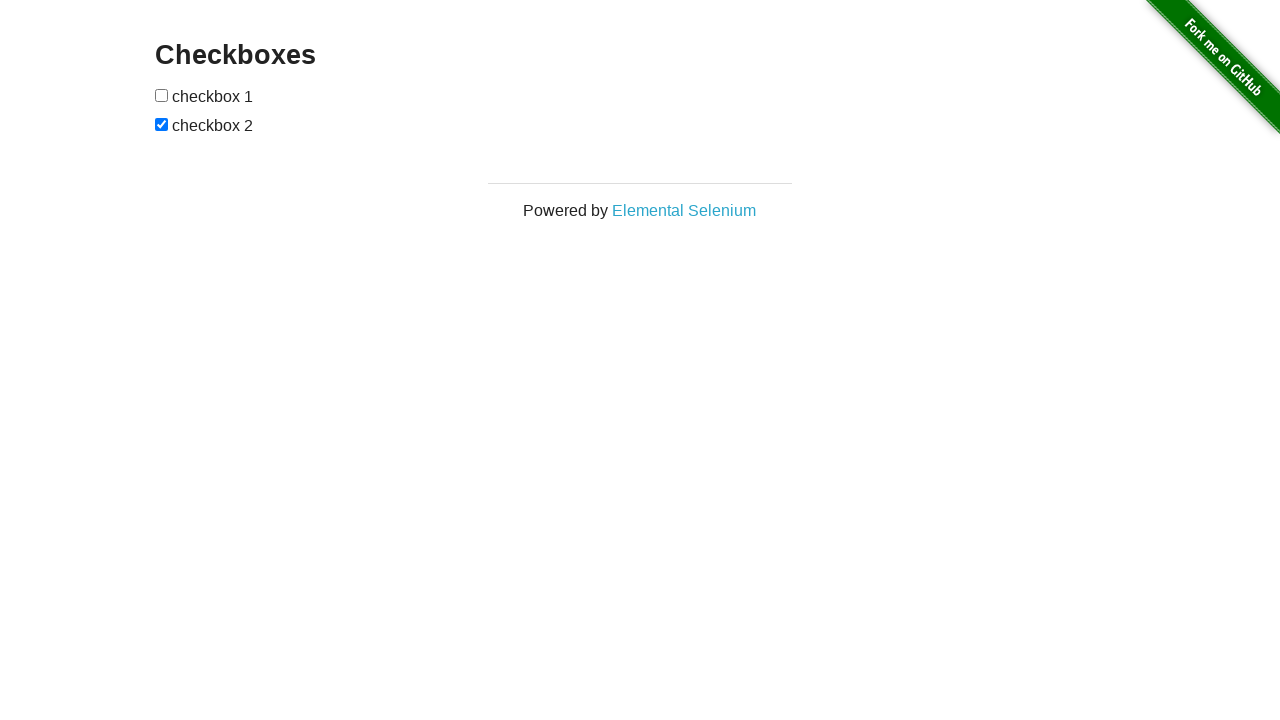